Validates checkbox visibility and clicks if displayed

Starting URL: https://demoqa.com/automation-practice-form

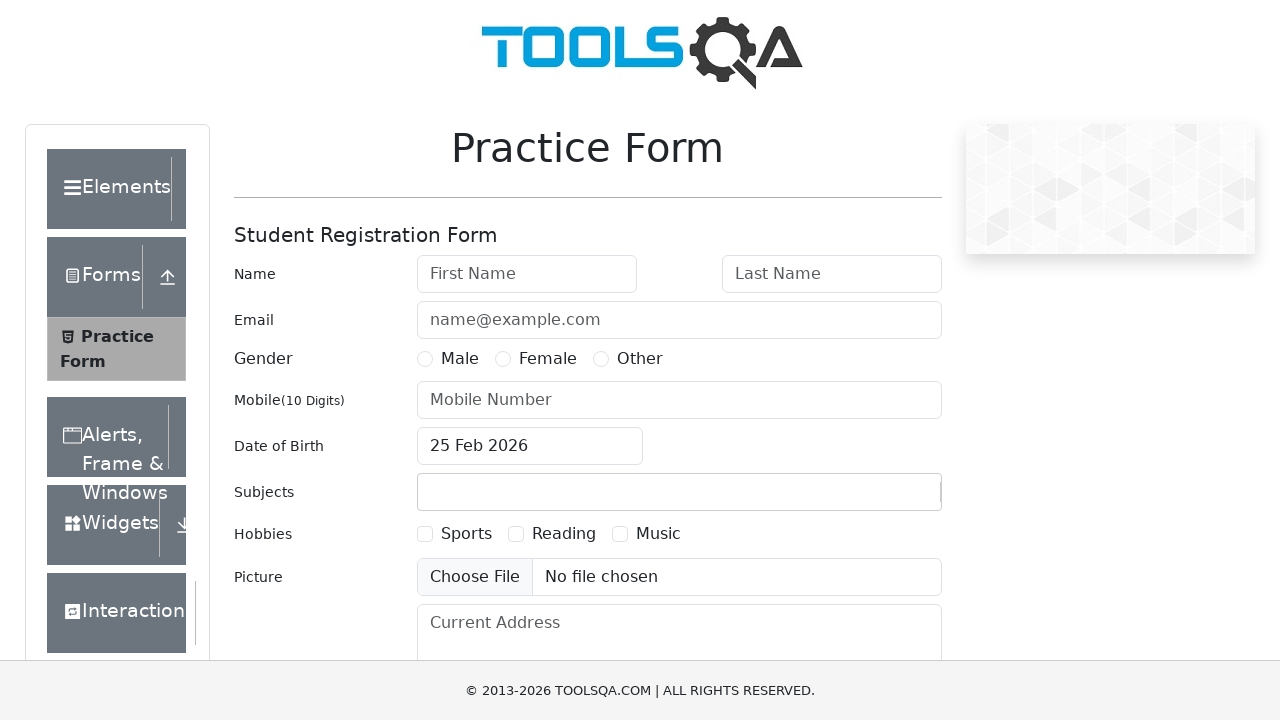

Located checkbox element with selector label[for='hobbies-checkbox-1']
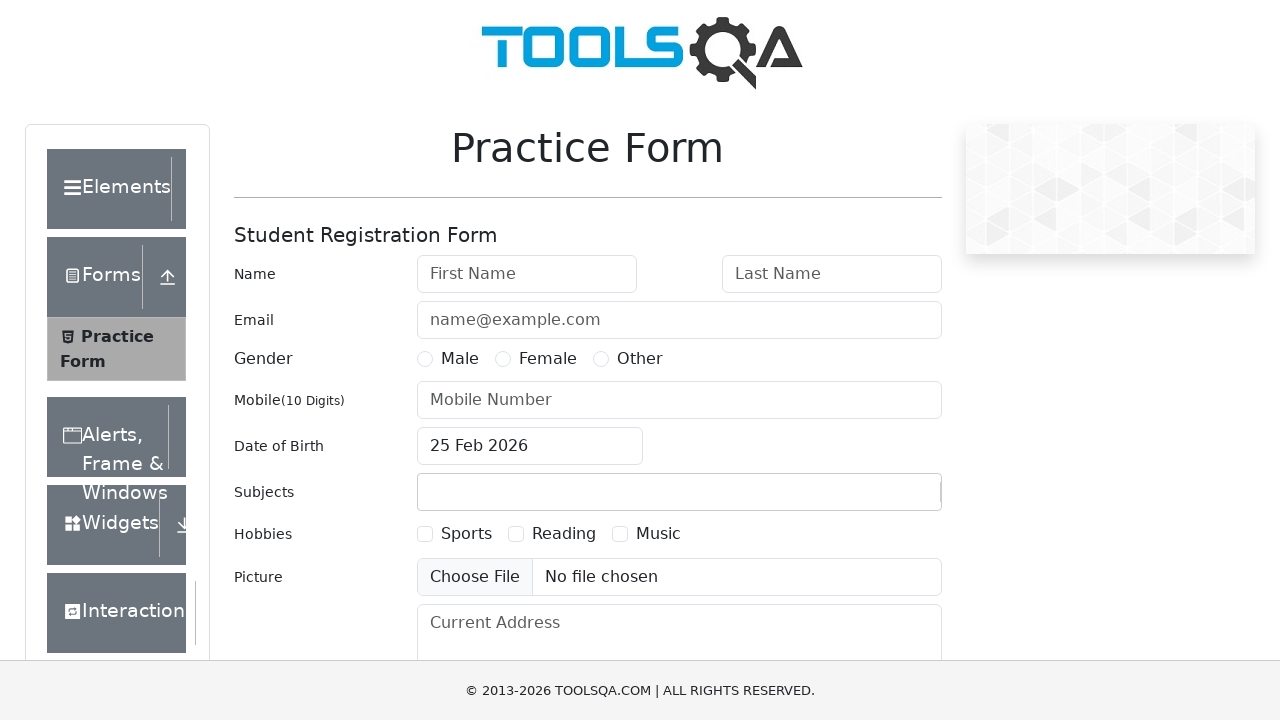

Checkbox is visible - validation passed
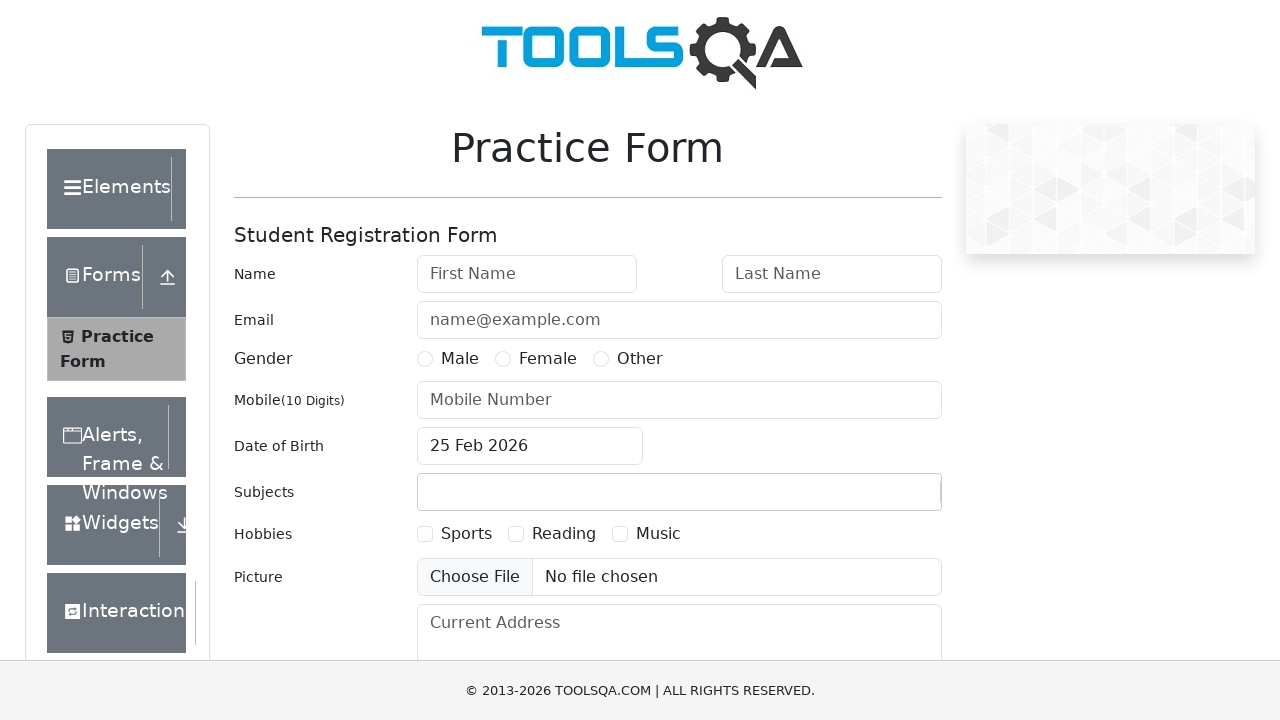

Clicked the visible checkbox at (466, 534) on label[for='hobbies-checkbox-1']
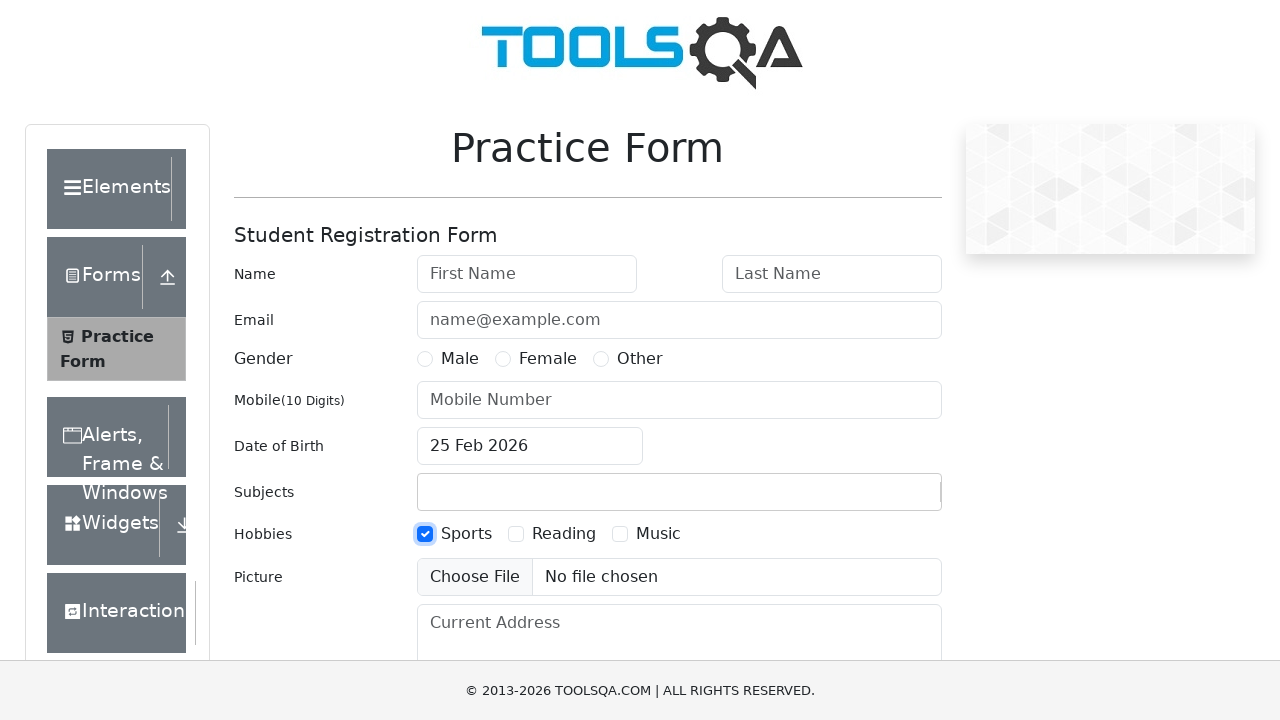

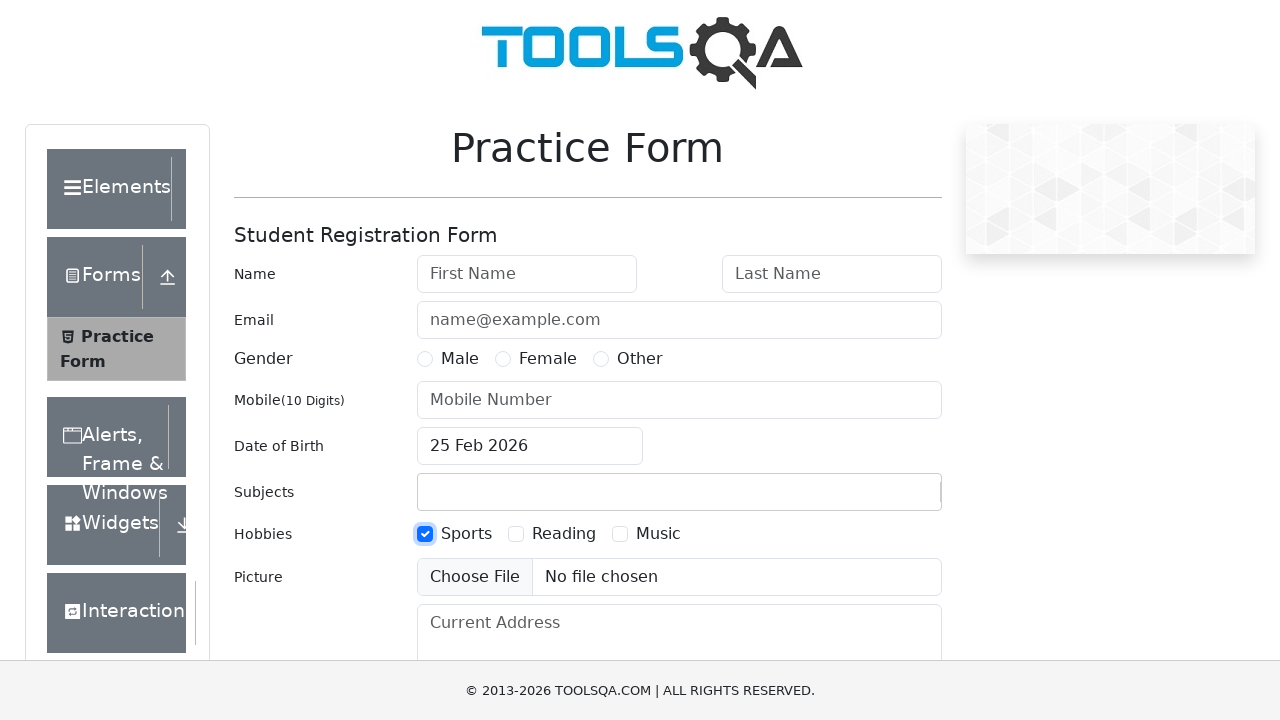